Tests an input validation form by filling in first name, surname, age fields, selecting a country from a dropdown, and submitting the form to verify navigation to a new page.

Starting URL: https://testpages.eviltester.com/styled/validation/input-validation.html

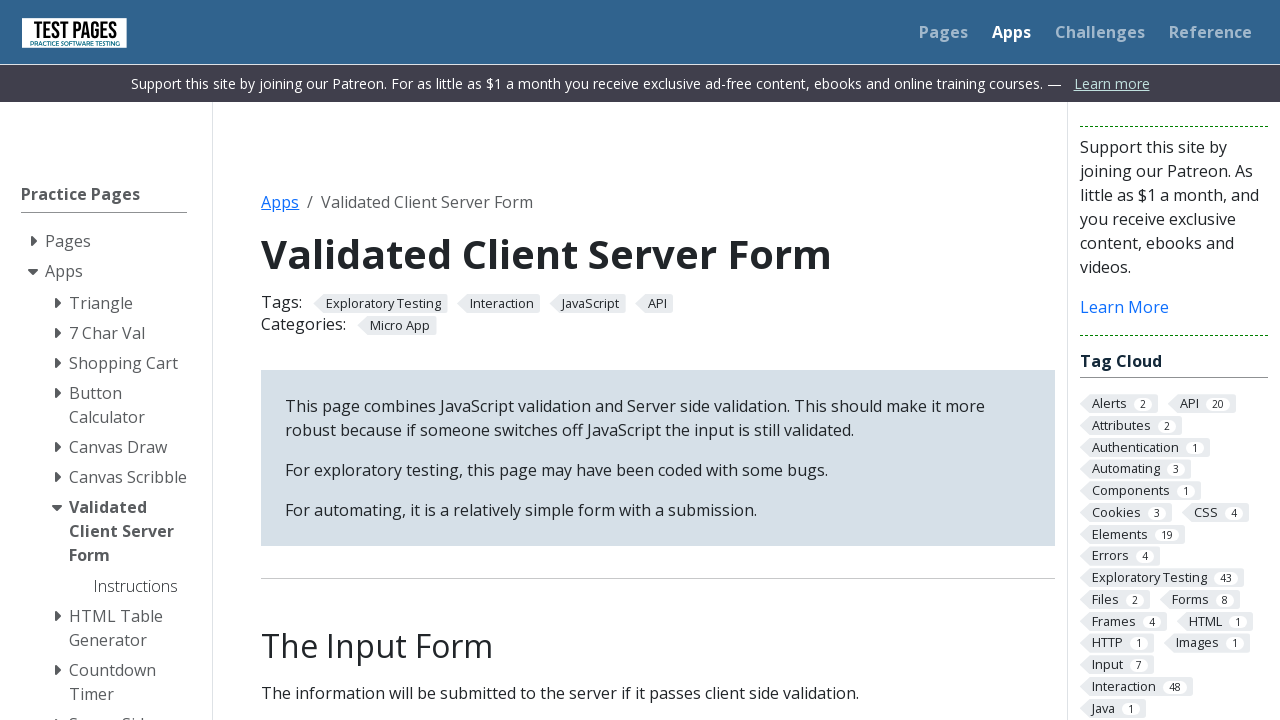

Filled first name field with 'chaya' on #firstname
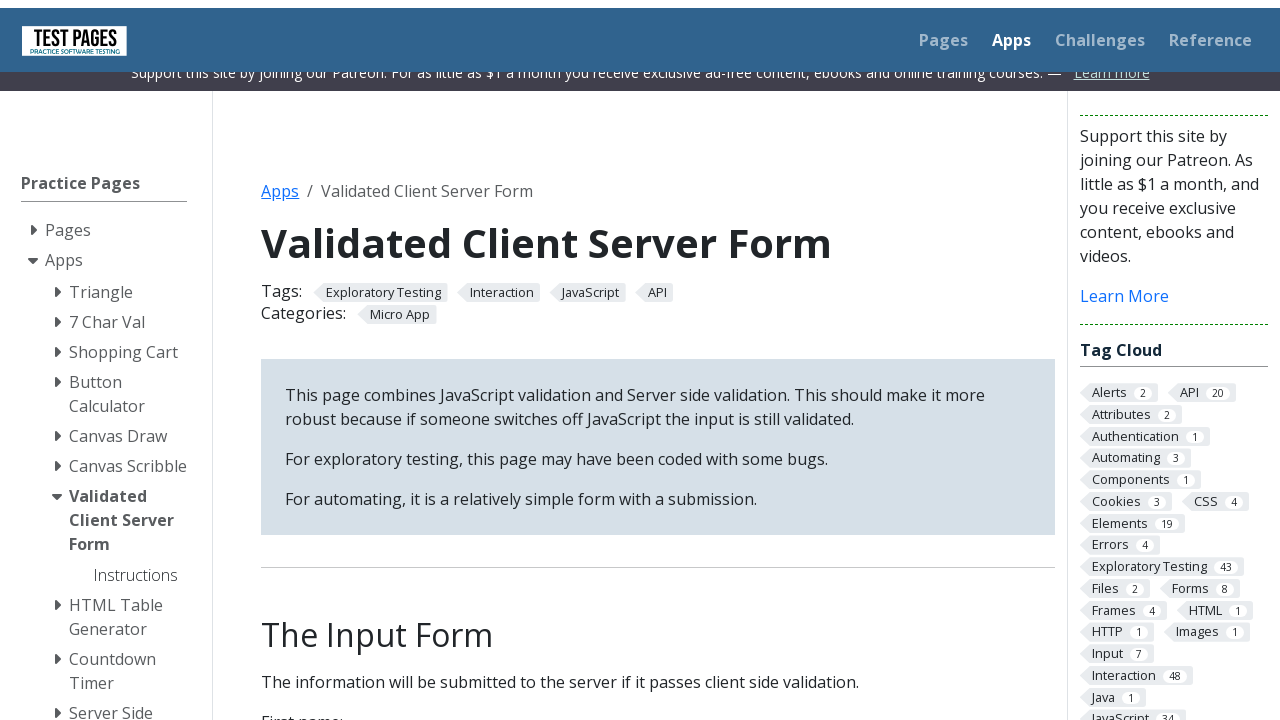

Filled surname field with 'Zilberstein' on #surname
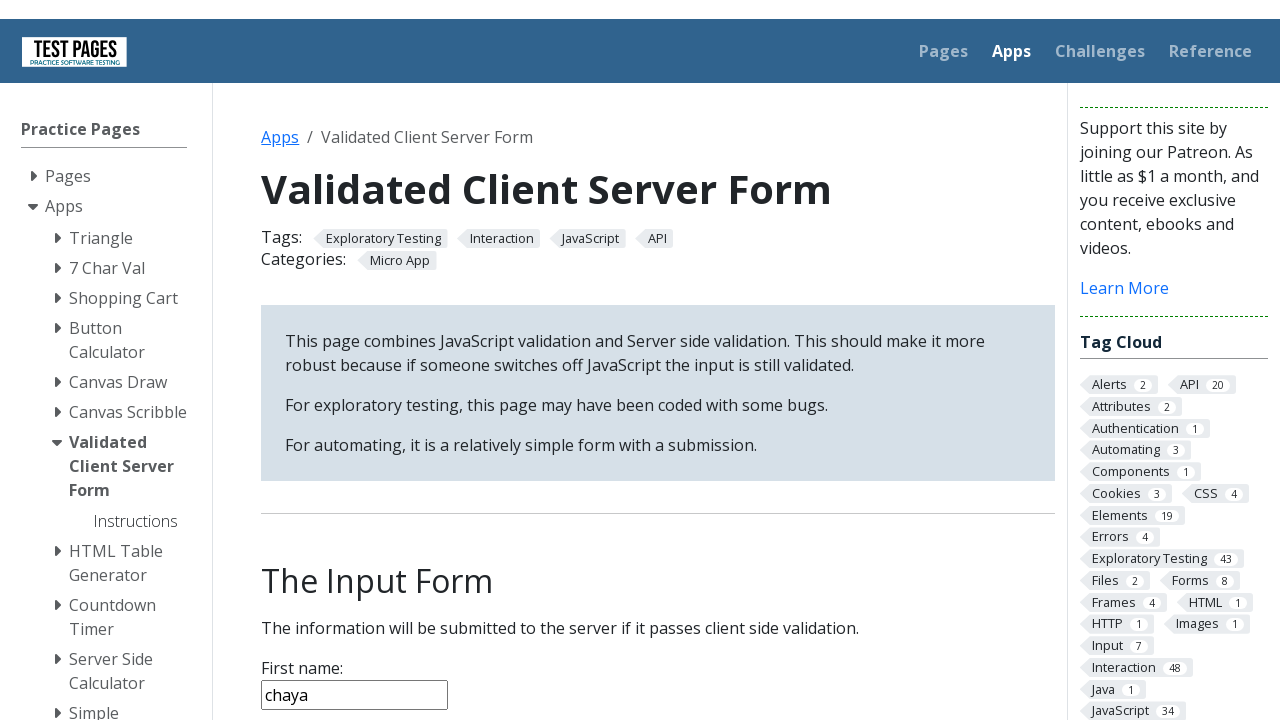

Filled age field with '21' on #age
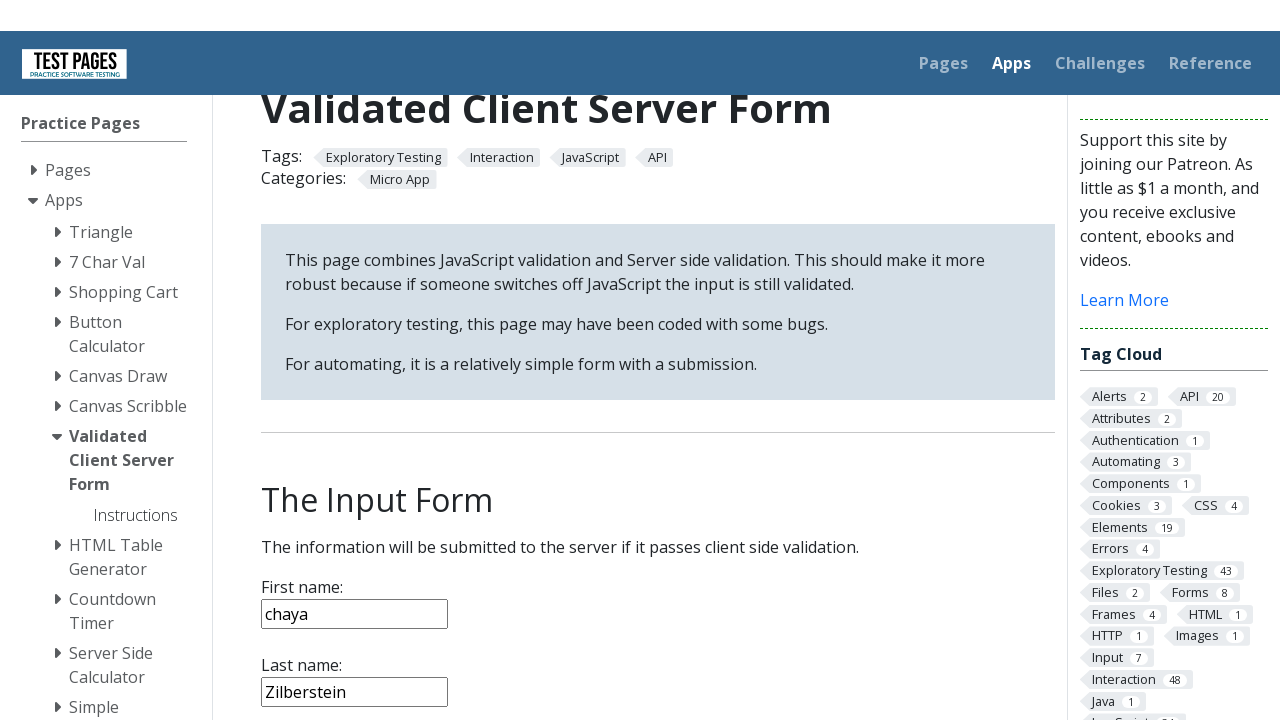

Selected 'Israel' from country dropdown on select[name='country']
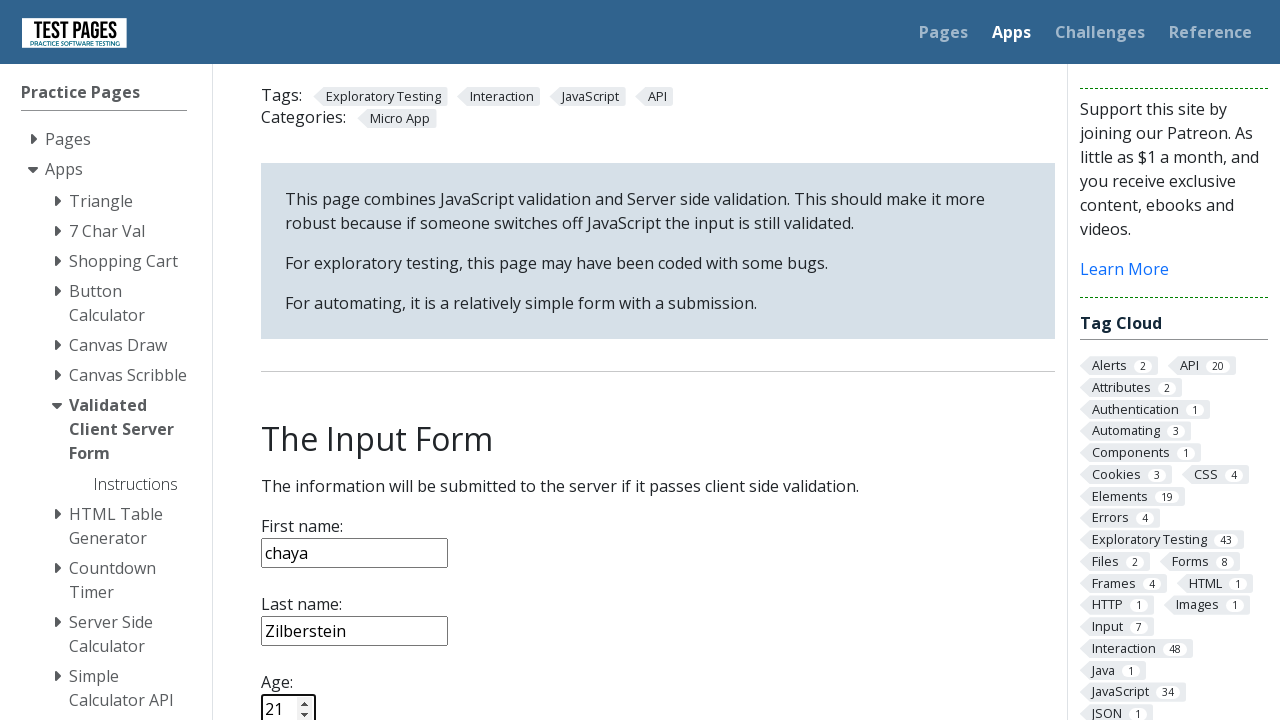

Clicked submit button to submit form at (296, 368) on input[type='submit']
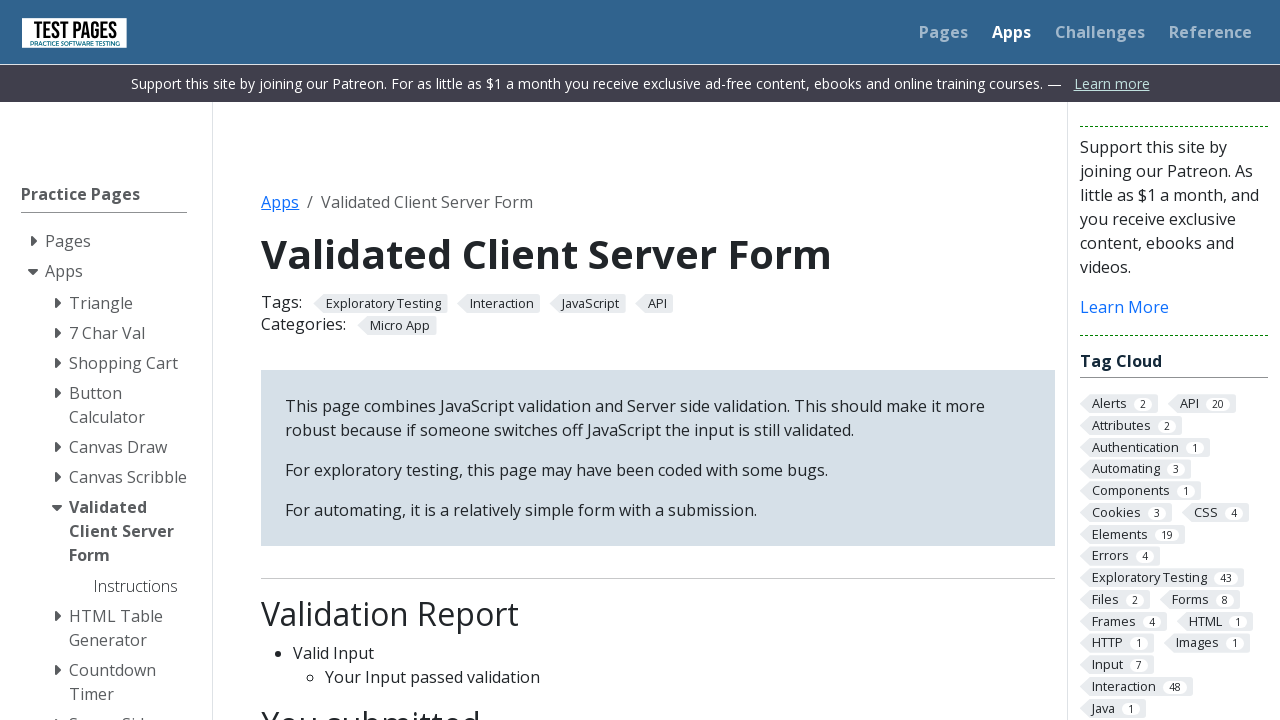

Navigated to new page after form submission
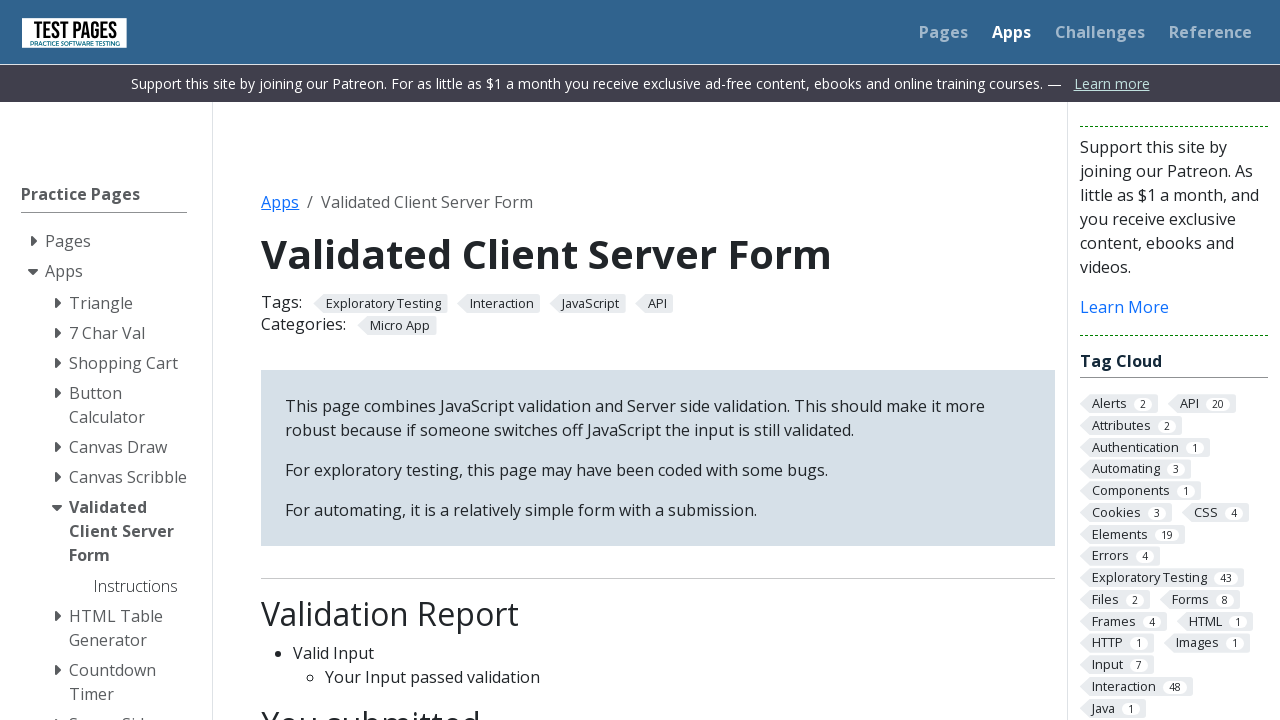

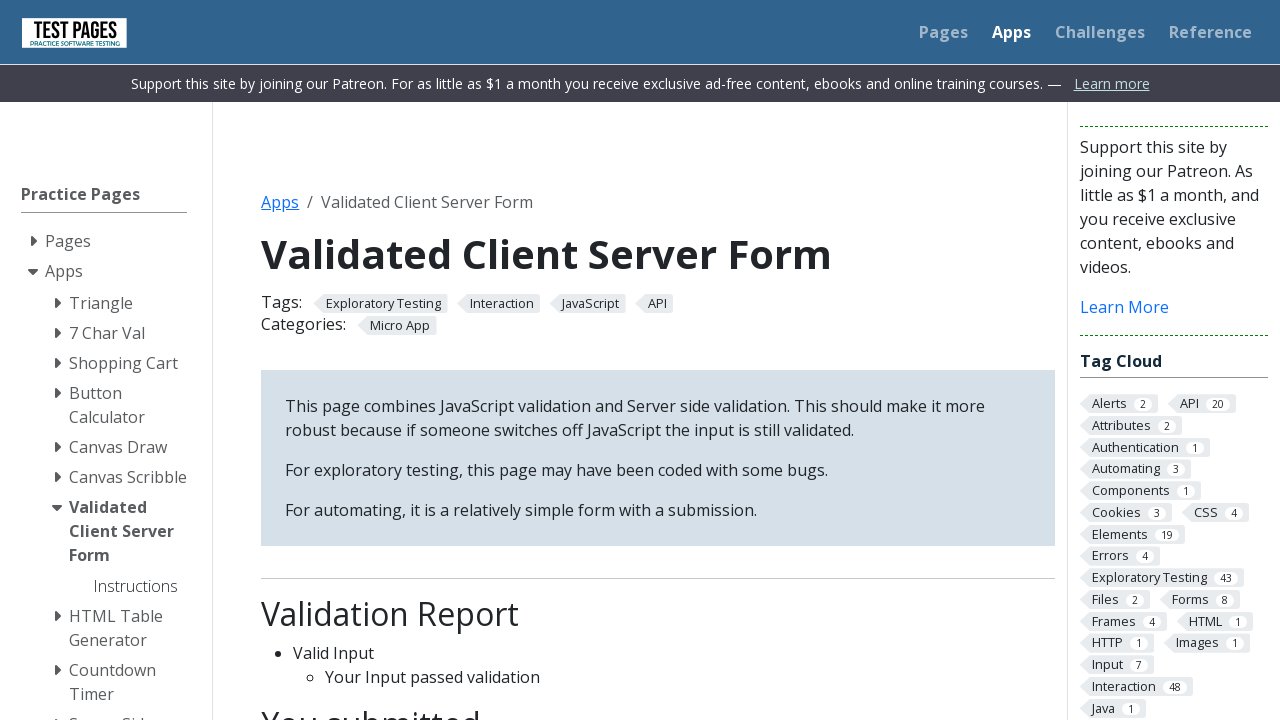